Tests window handle functionality by clicking links that open new tabs, iterating through all window handles, and closing all tabs except the main page before switching back to it.

Starting URL: https://www.toolsqa.com/selenium-webdriver/window-handle-in-selenium/

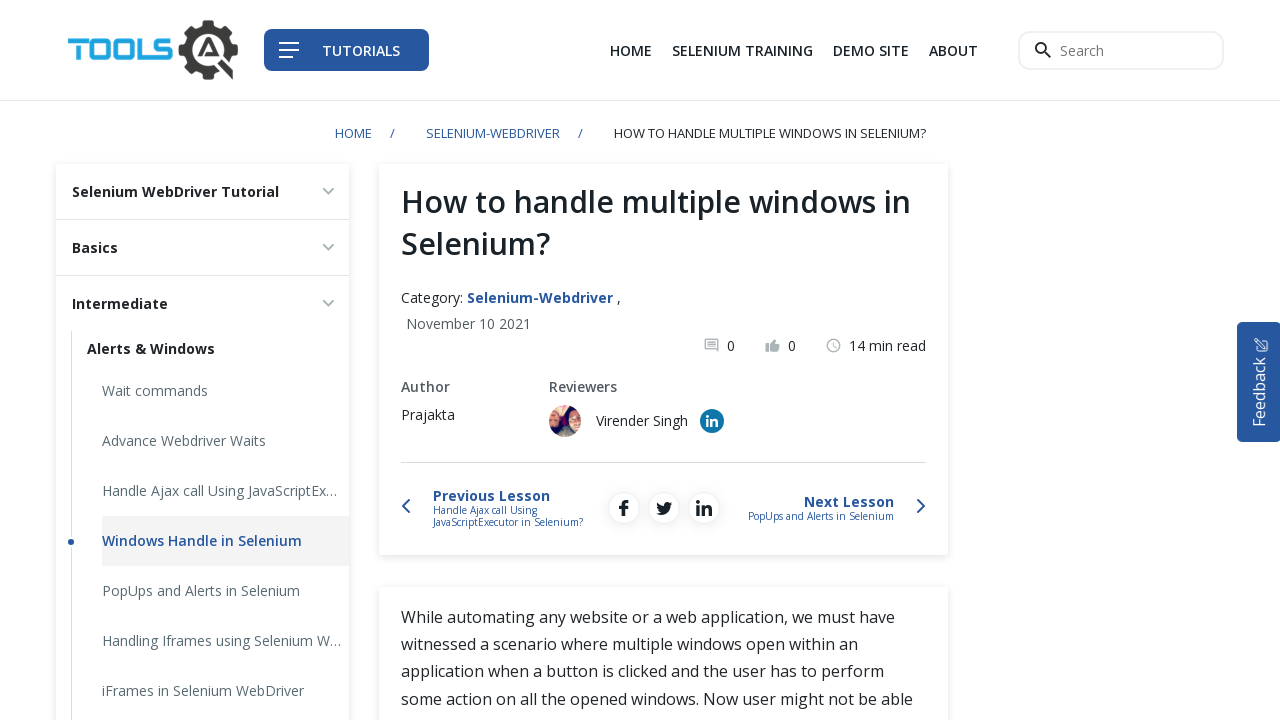

Stored reference to main page
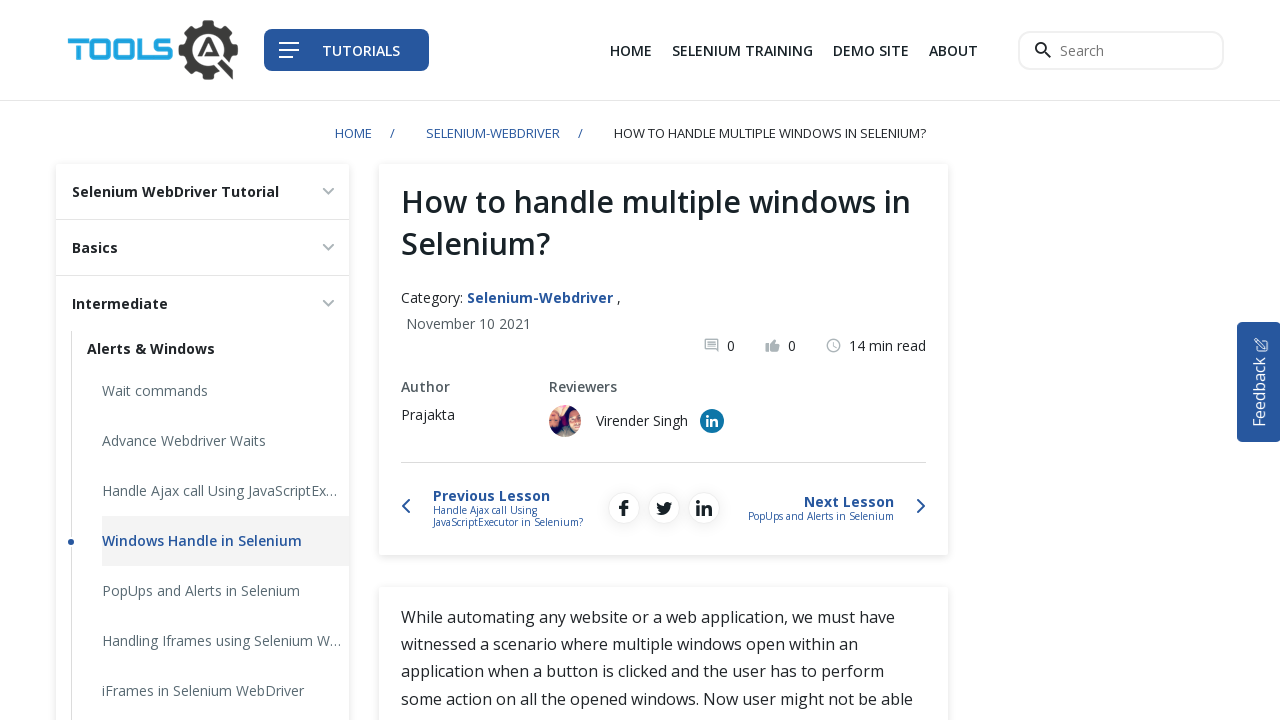

Located all links with target='_blank' attribute
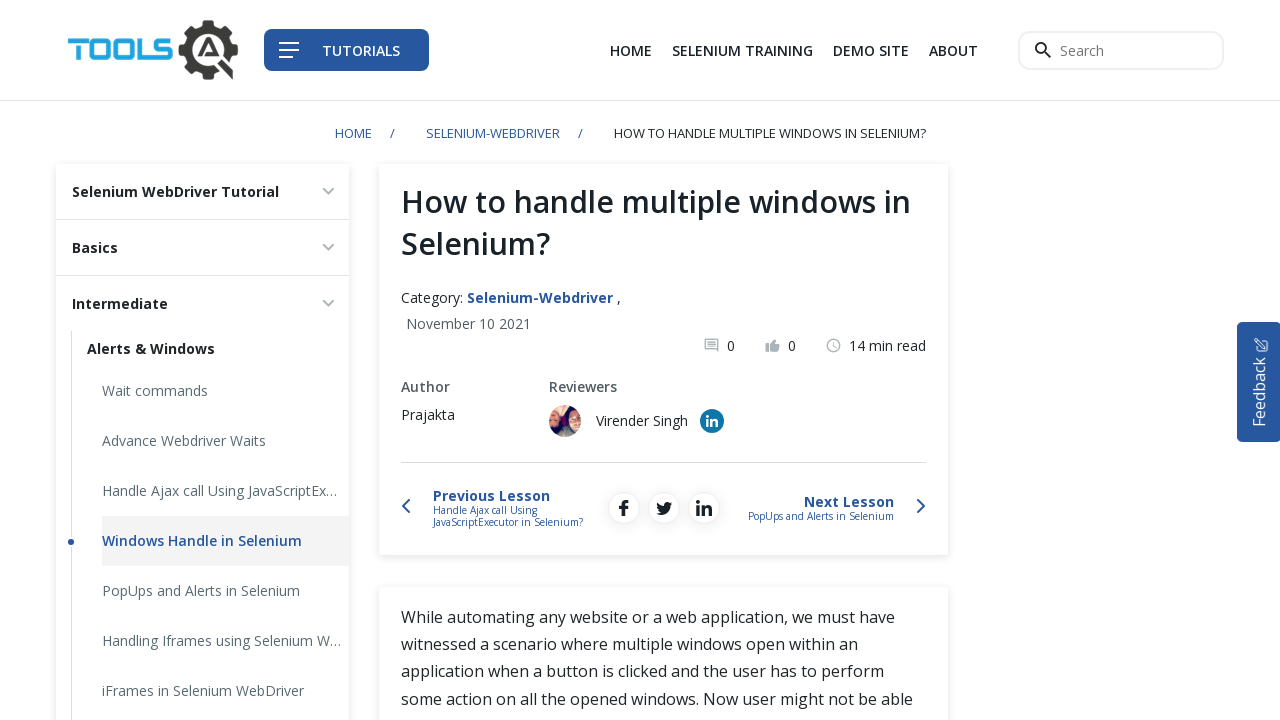

Clicked first link to open new tab at (871, 50) on xpath=//a[@target='_blank'] >> nth=0
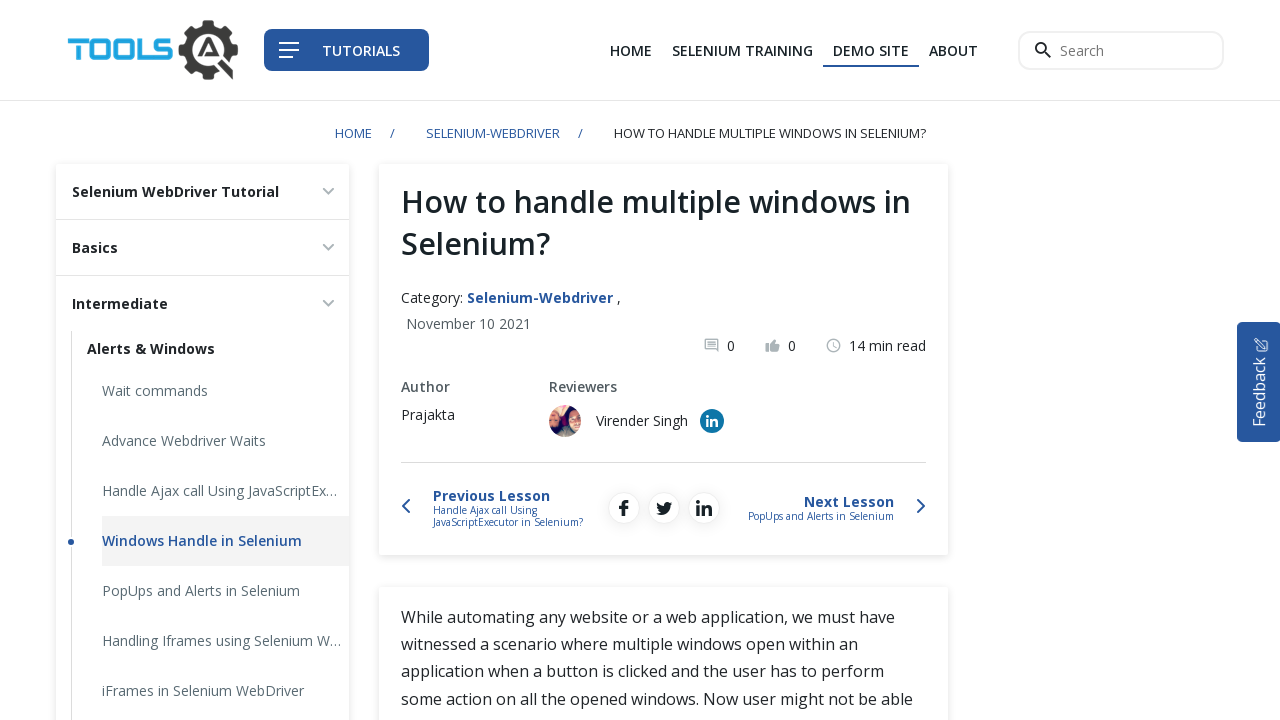

First new page opened and captured
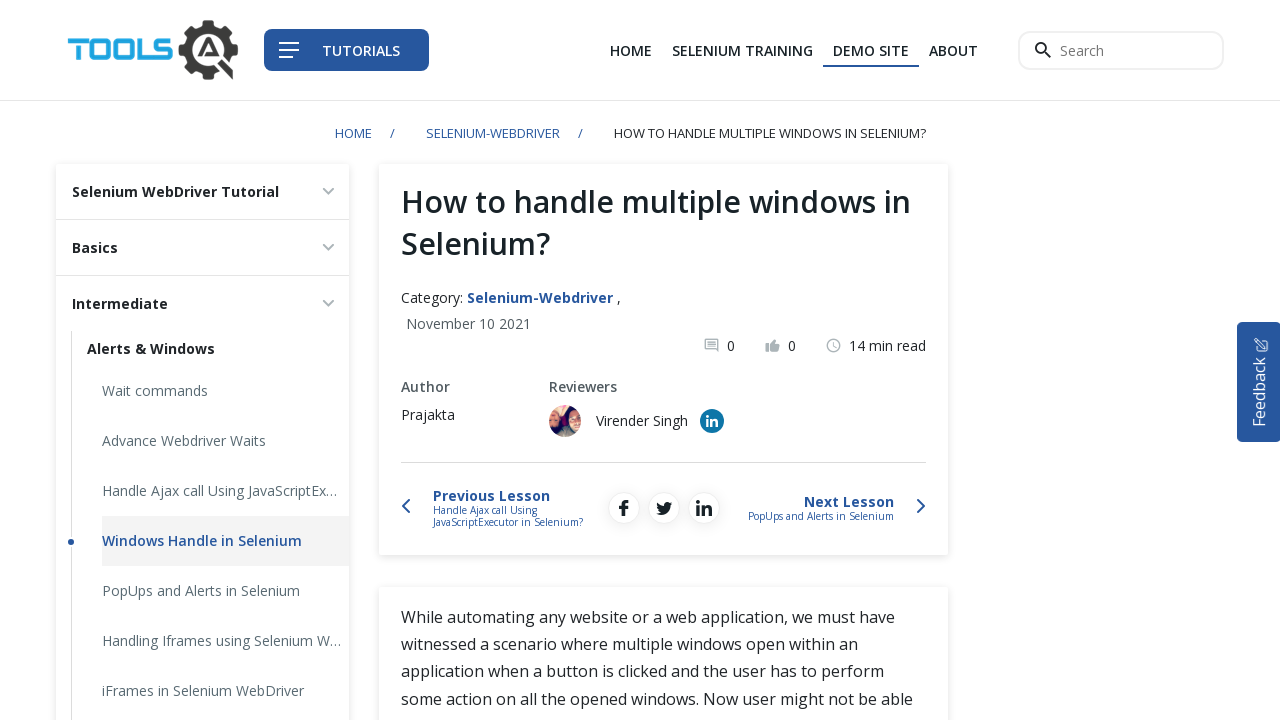

Clicked second link to open new tab at (712, 421) on xpath=//a[@target='_blank'] >> nth=1
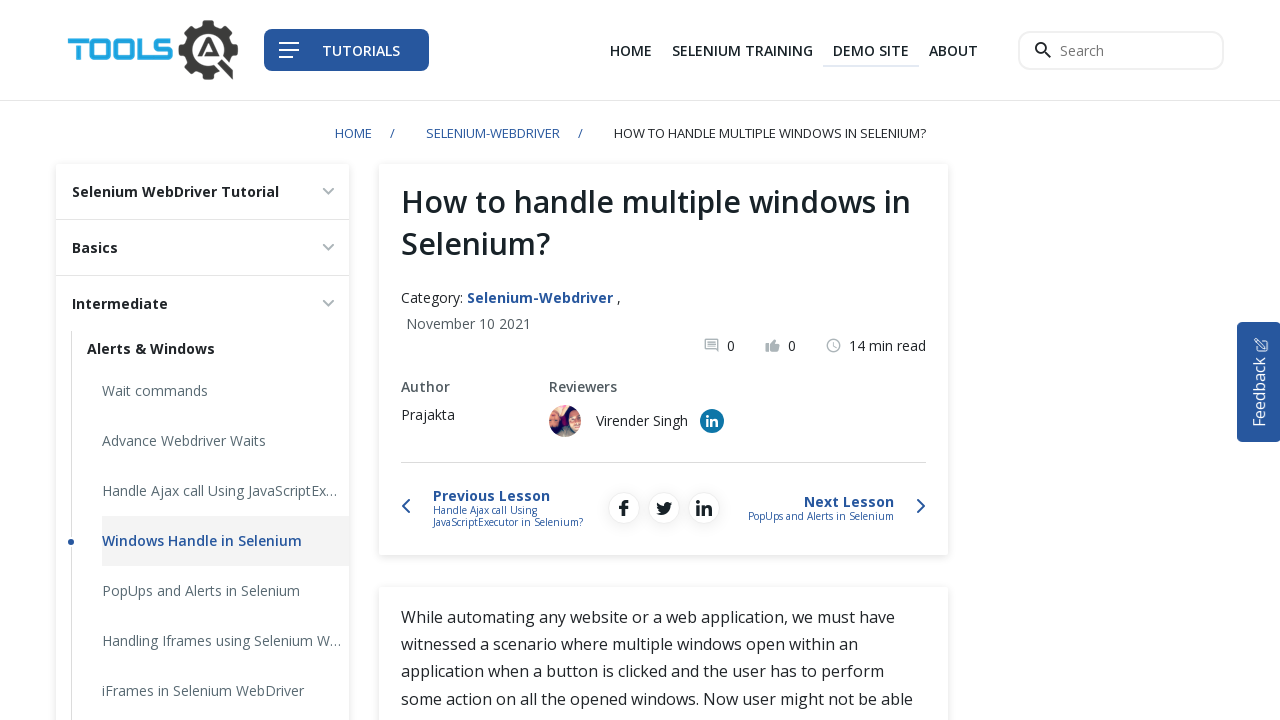

Second new page opened and captured
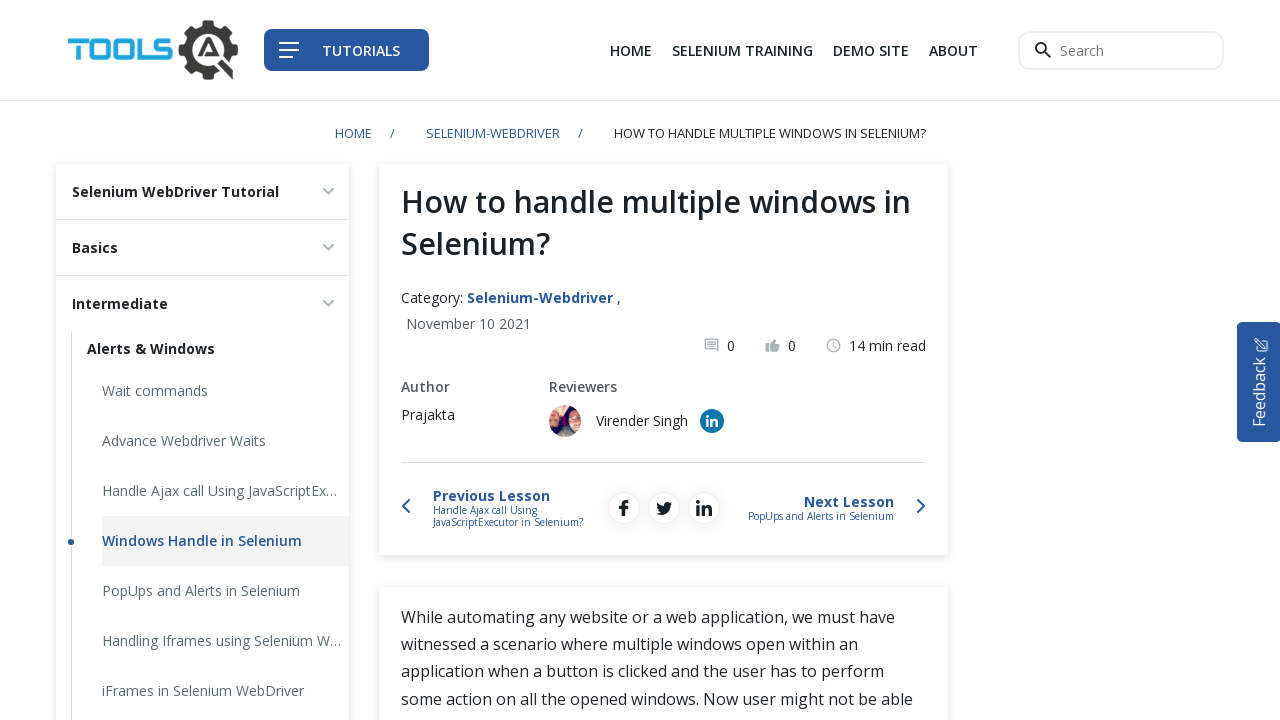

Retrieved all open pages from context
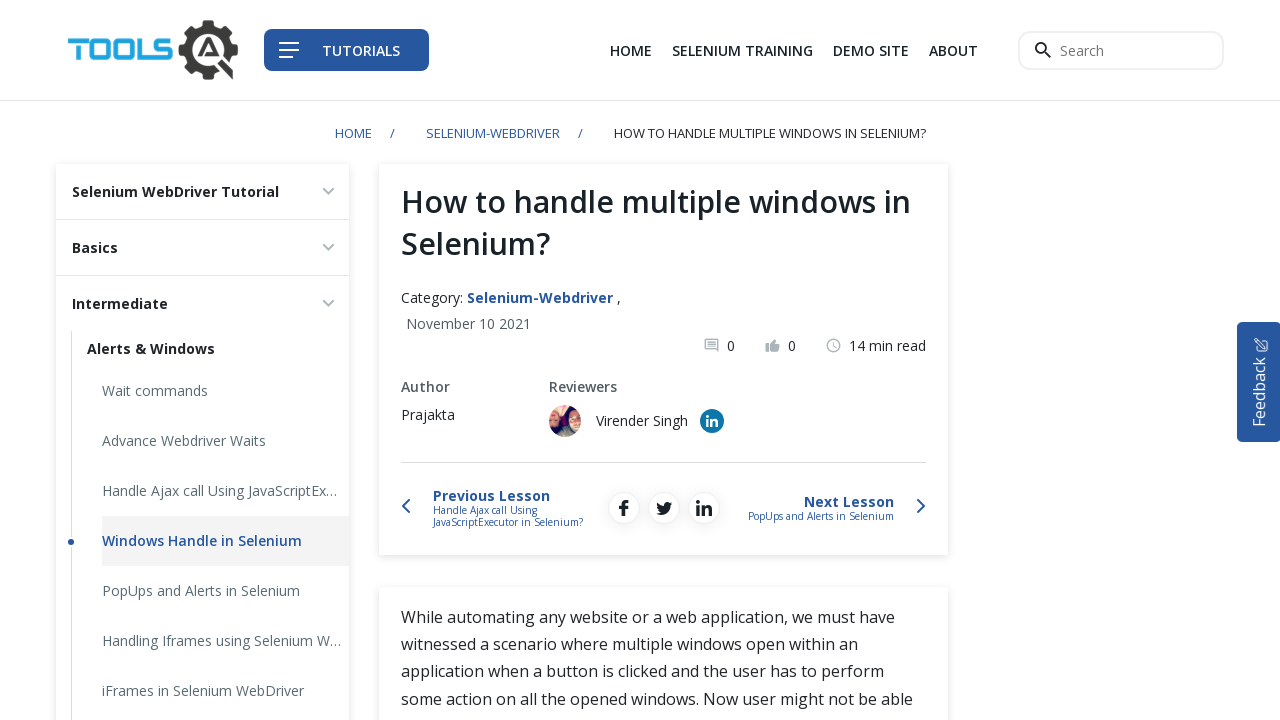

Closed a non-main window/tab
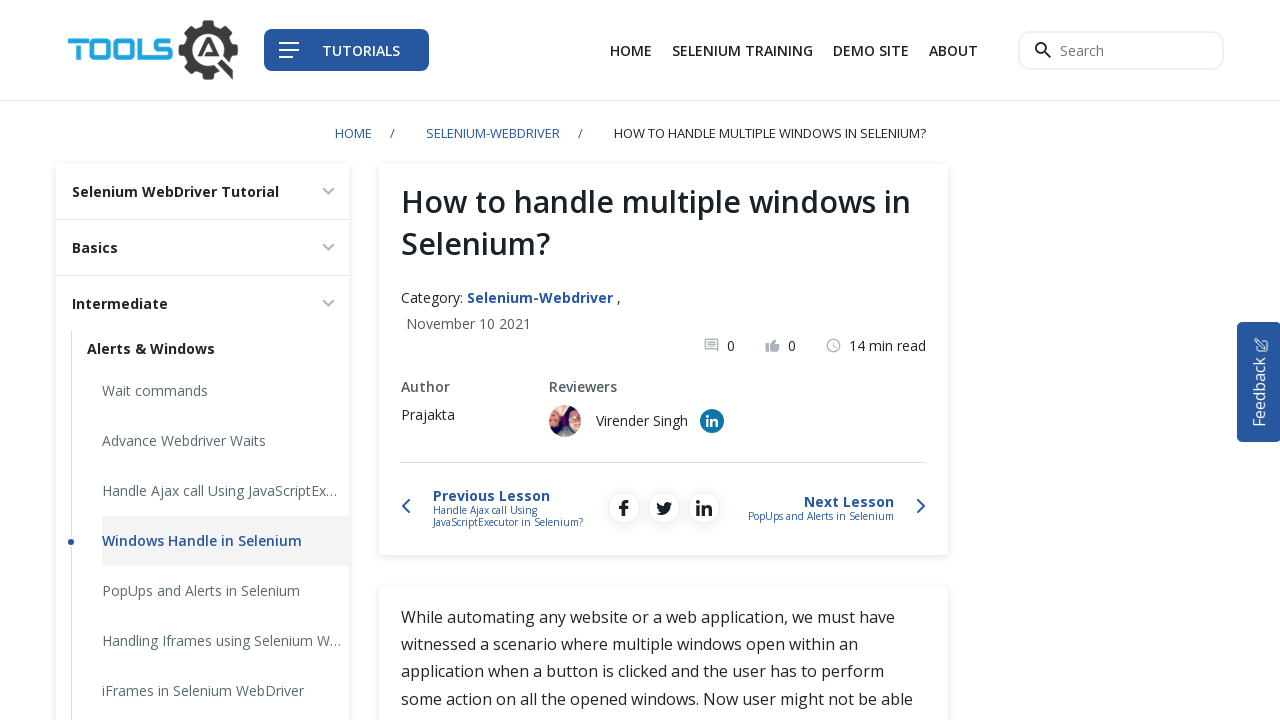

Closed a non-main window/tab
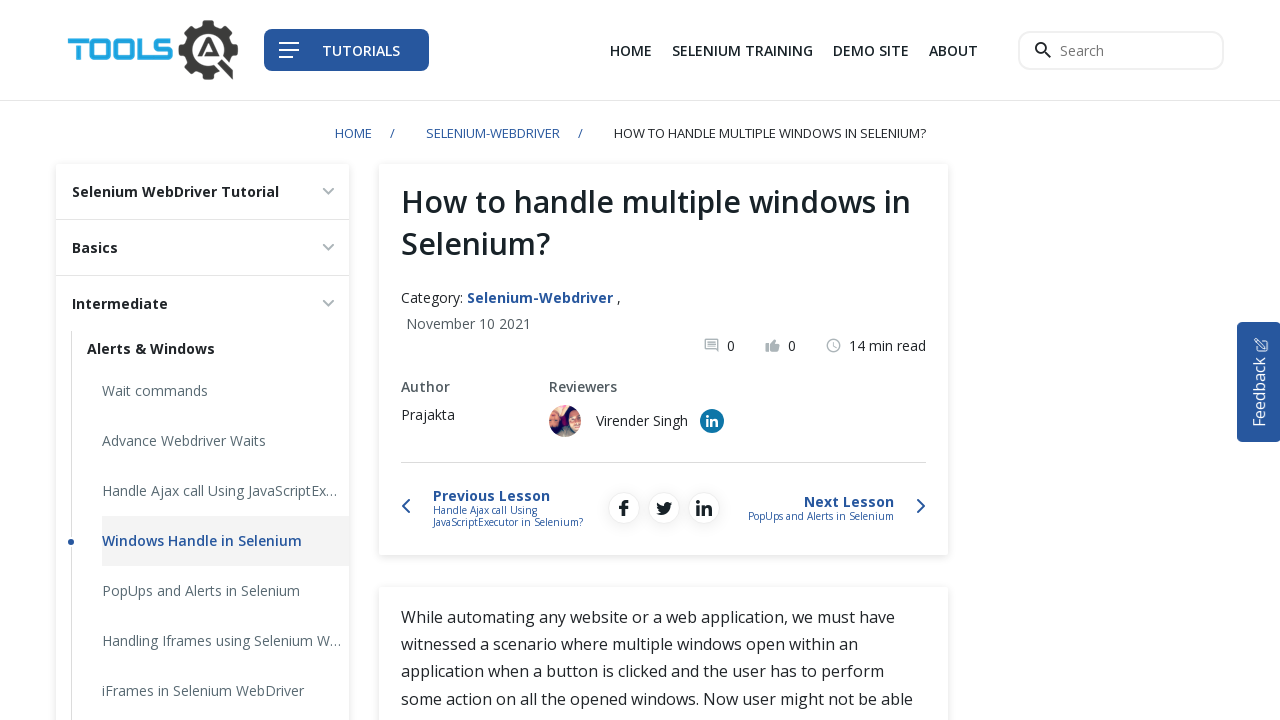

Brought main page to focus
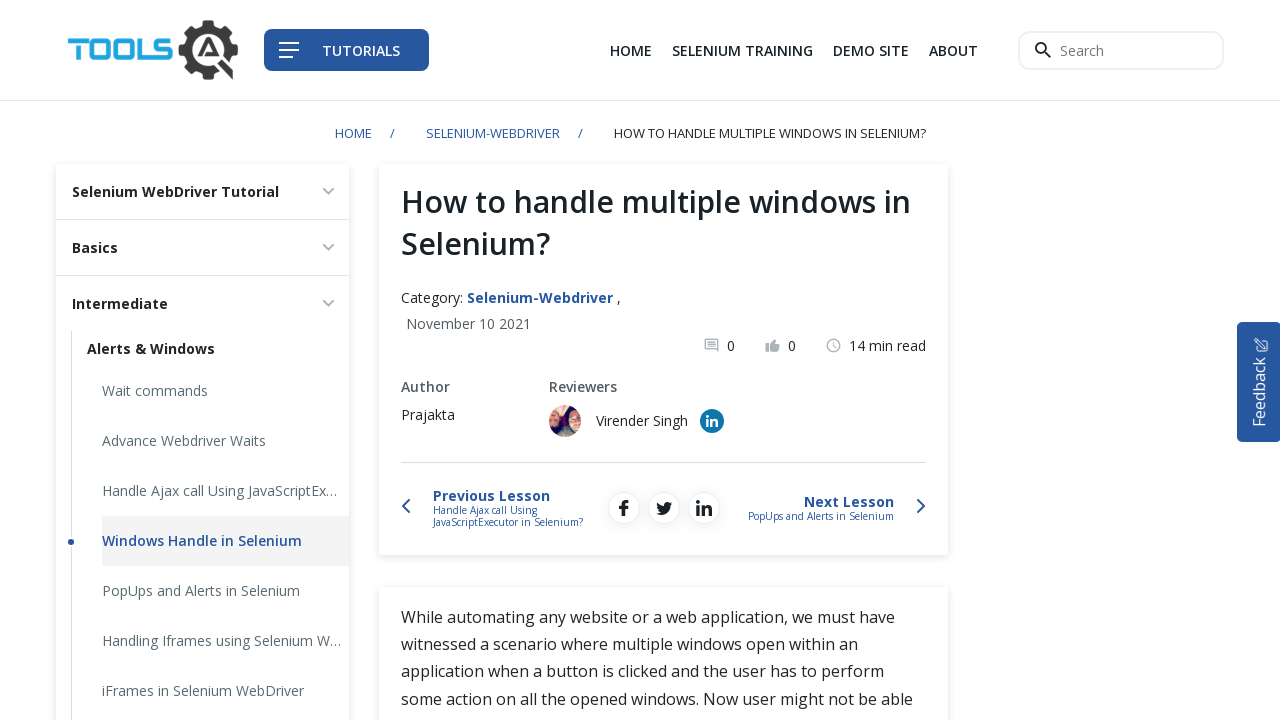

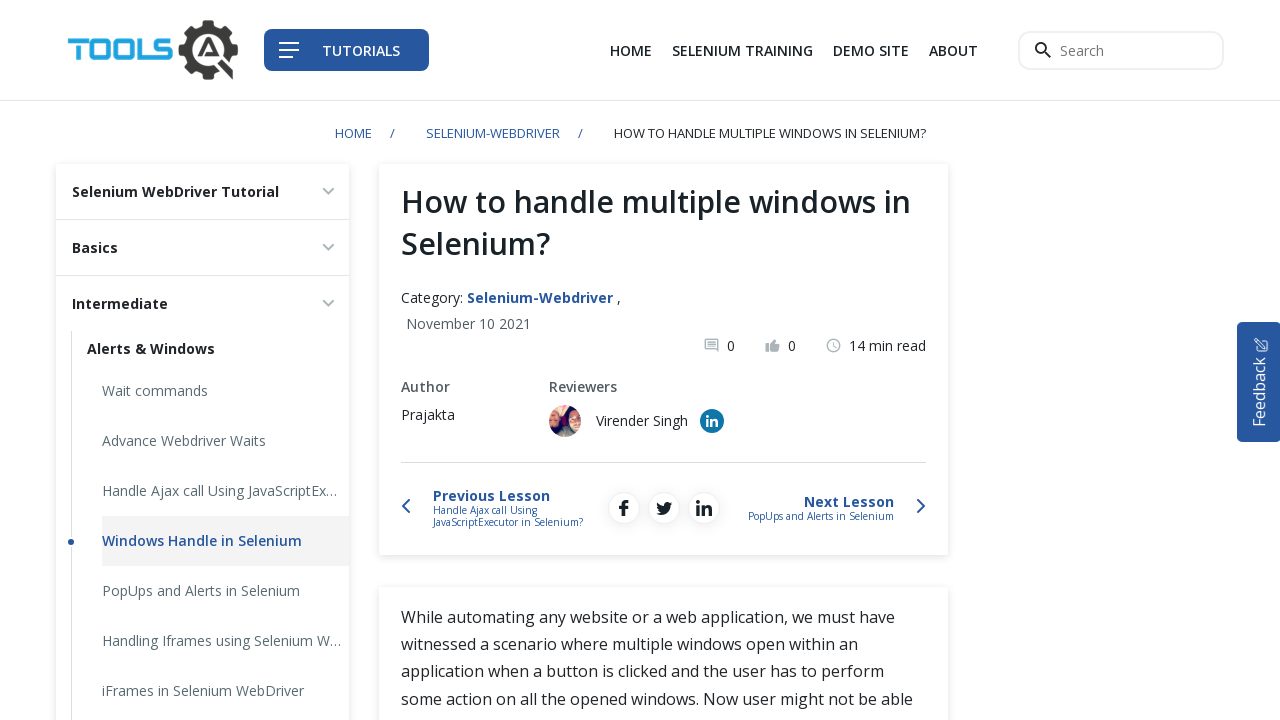